Tests chained element actions by typing into a search field twice in succession and verifying the final input value on the jQuery UI demo page.

Starting URL: https://jqueryui.com/droppable/

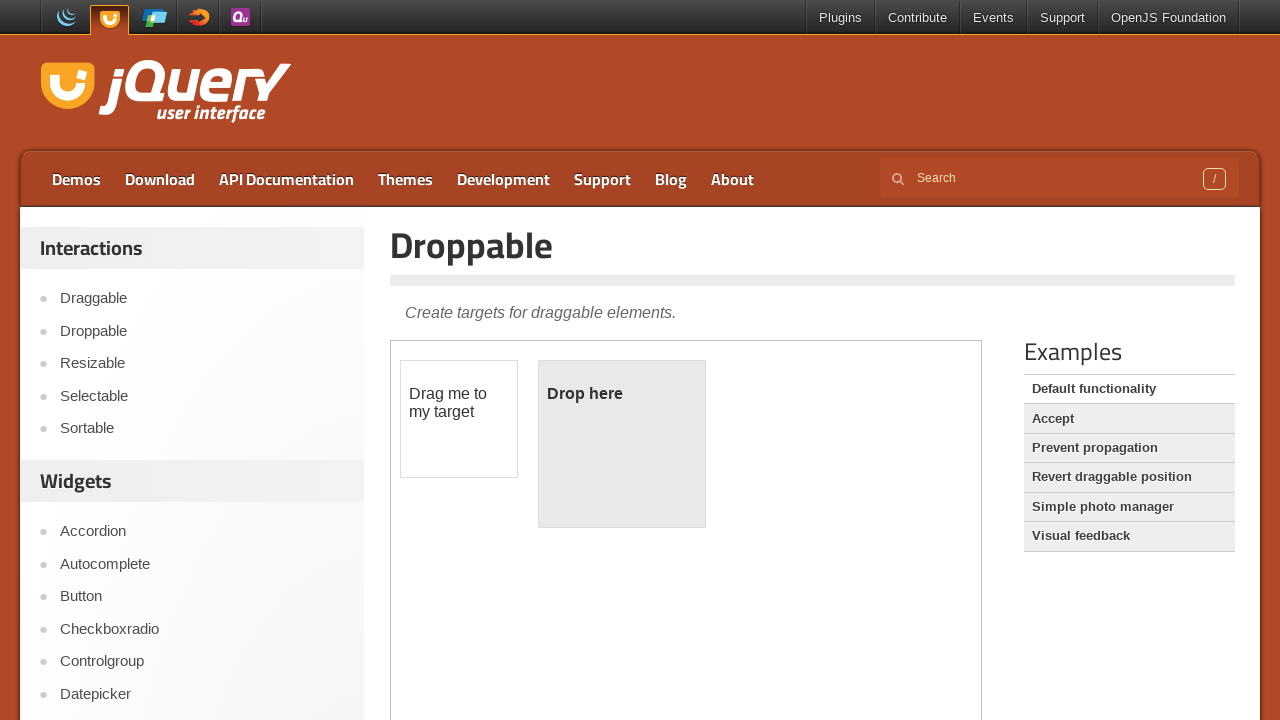

Filled search field with 'chained type 1' on input[name='s']
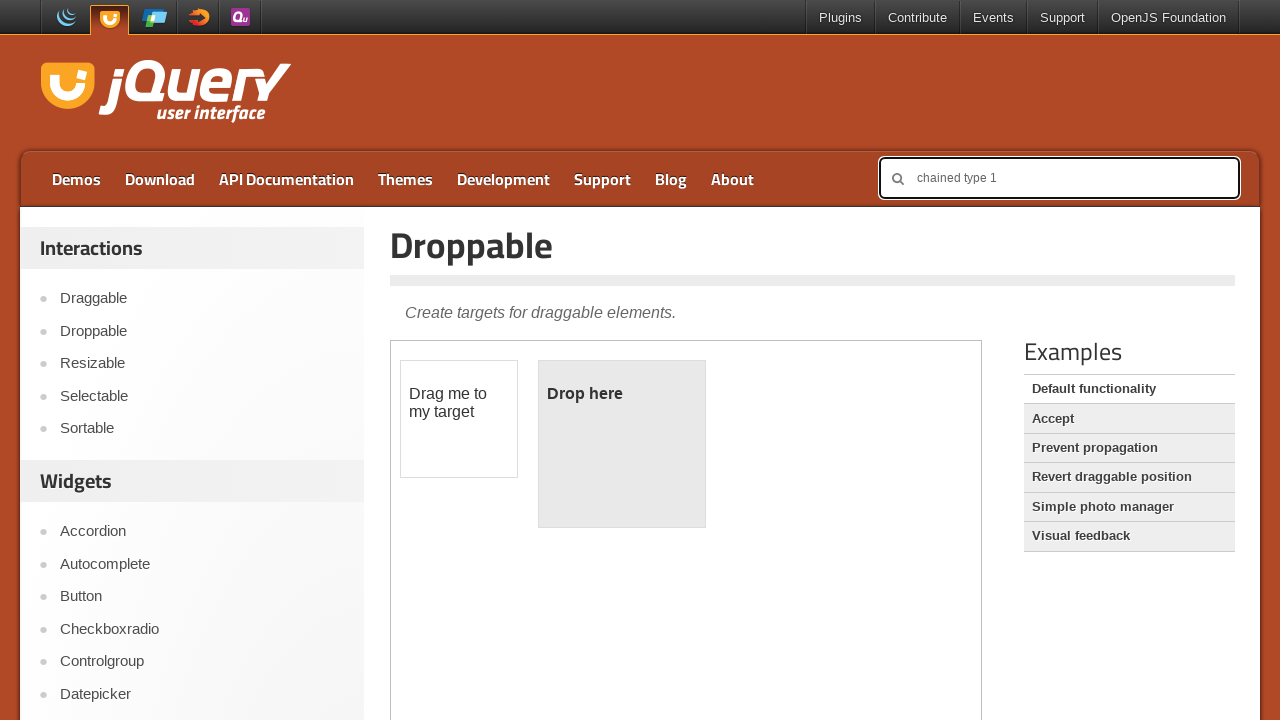

Filled search field with 'chained type 2', replacing first value on input[name='s']
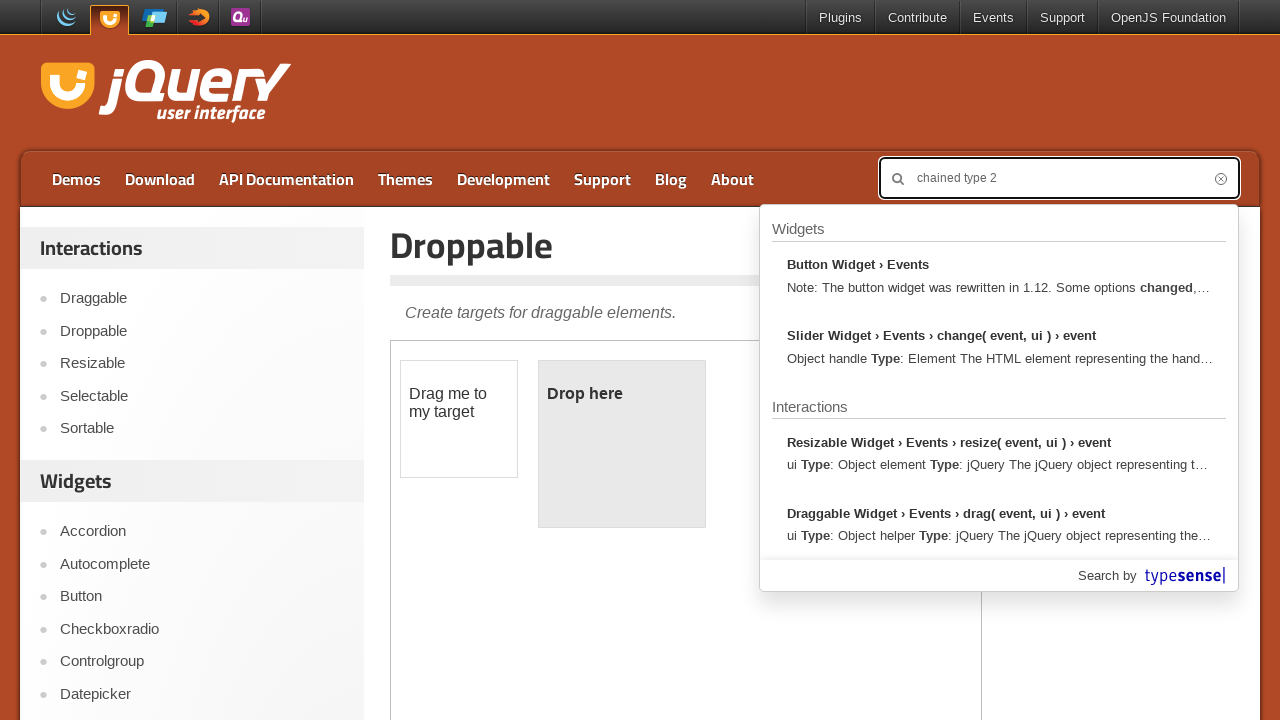

Verified search field contains 'chained type 2'
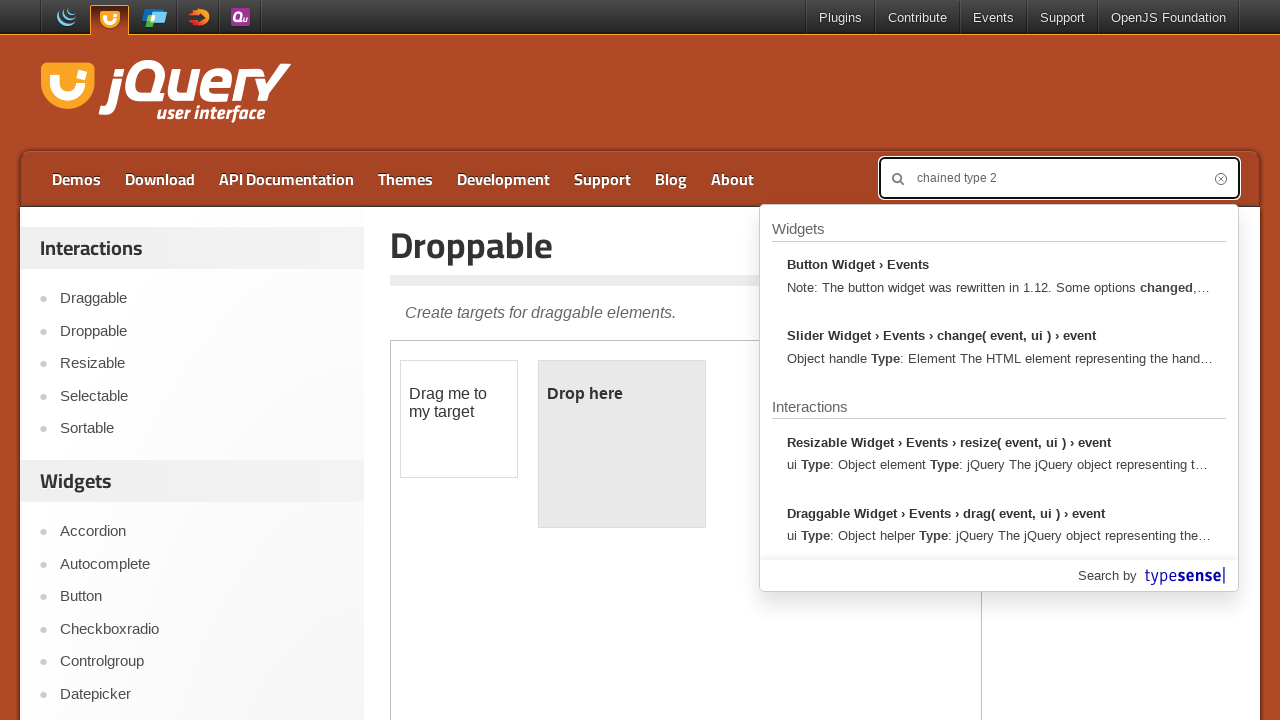

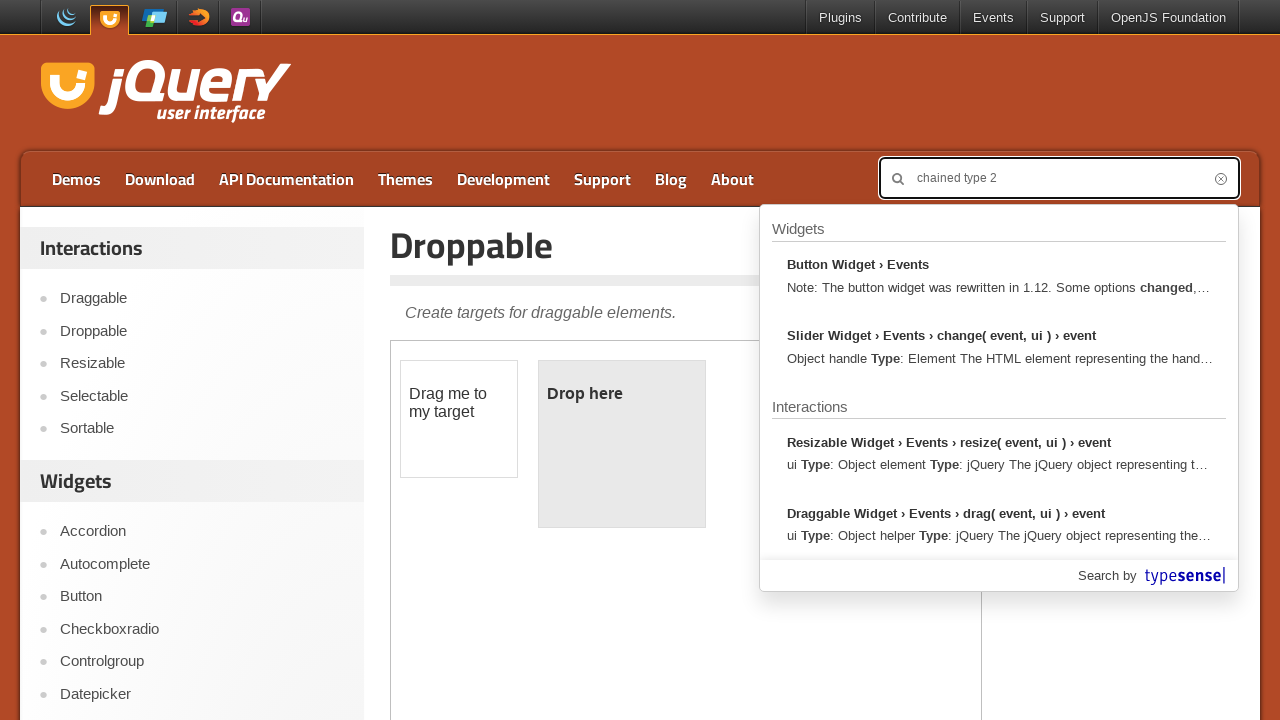